Tests a Telerik AJAX calendar component by waiting for the calendar to load, scrolling it into view, clicking on a specific day (22), and verifying the loading indicator disappears.

Starting URL: http://demos.telerik.com/aspnet-ajax/ajaxloadingpanel/functionality/explicit-show-hide/defaultcs.aspx

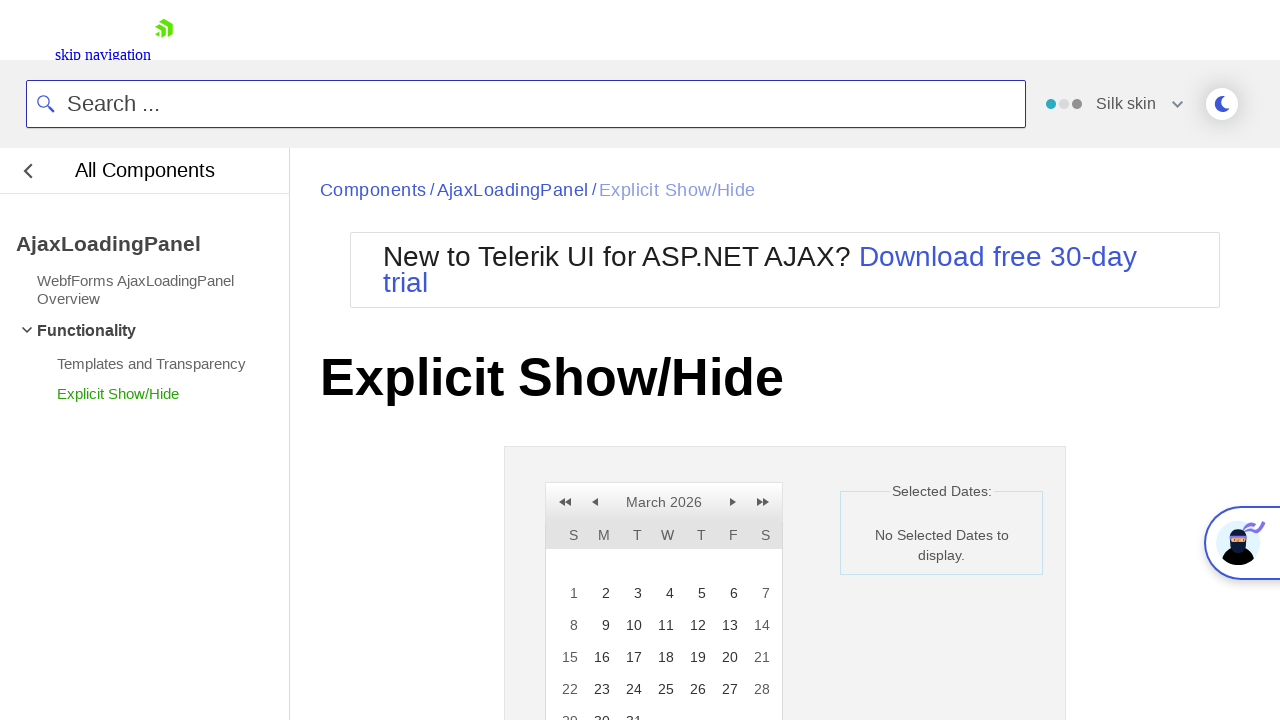

Waited for RadCalendar component to be visible
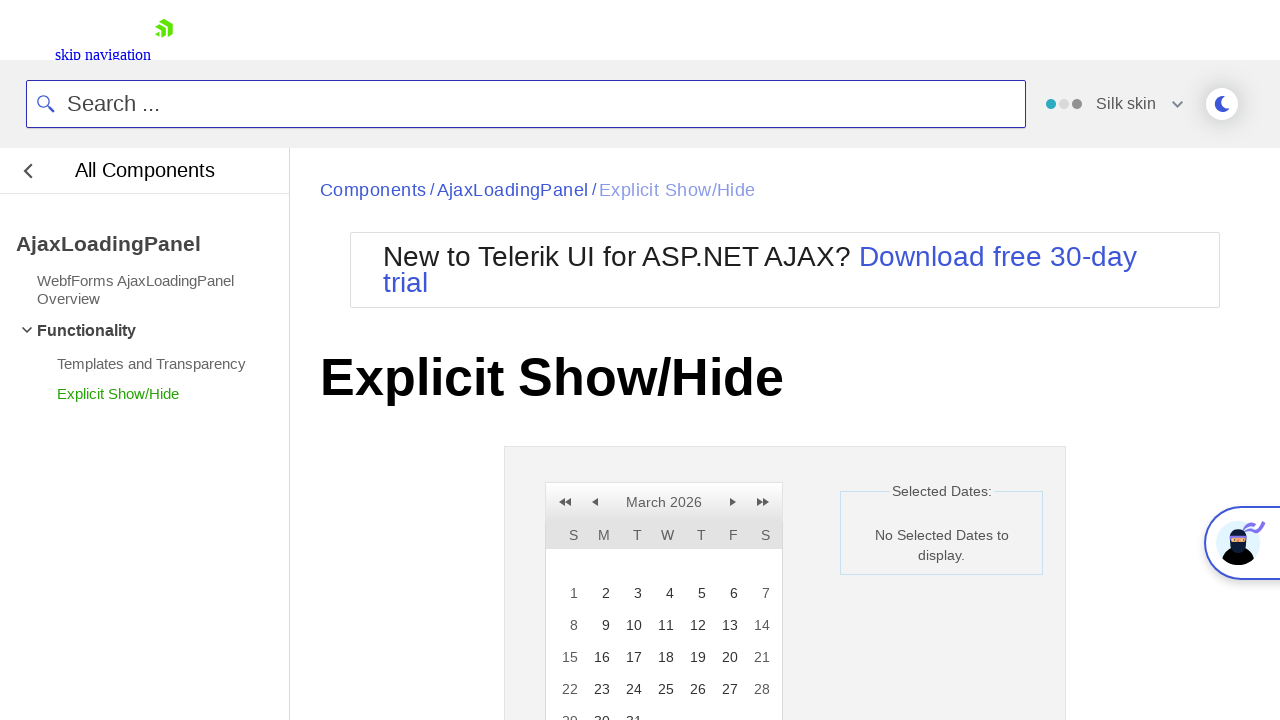

Scrolled RadCalendar component into view
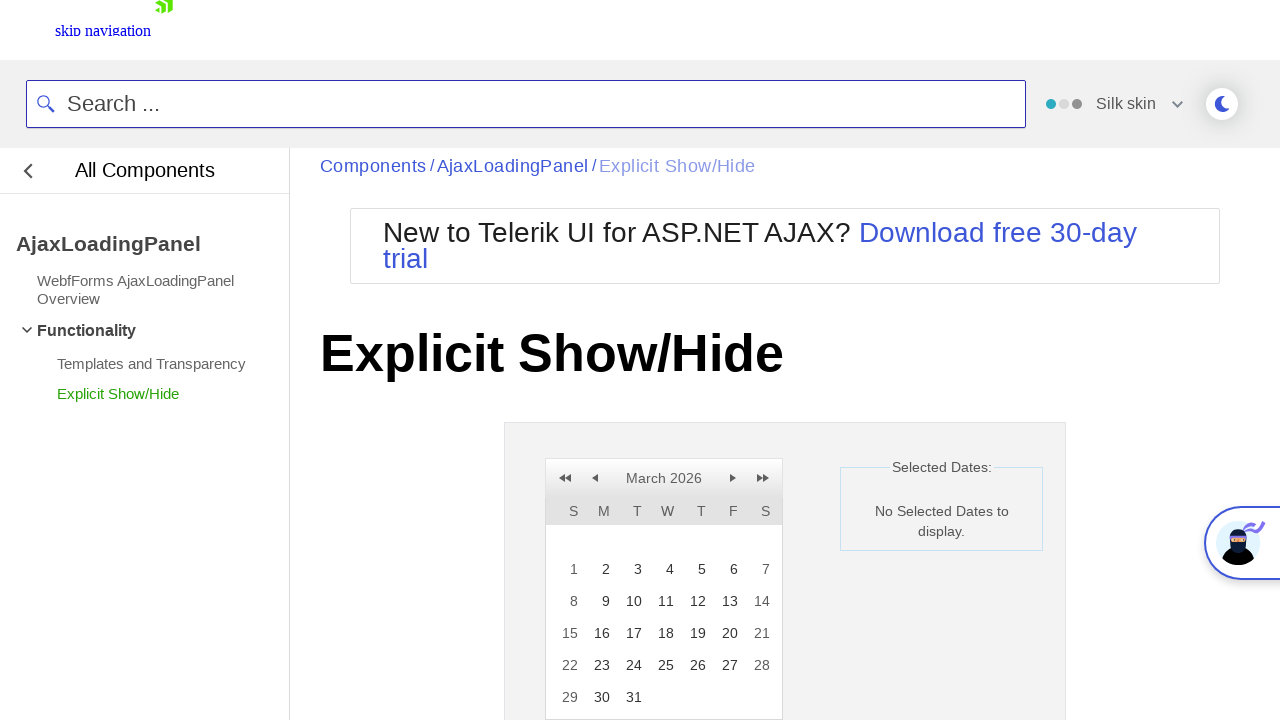

Clicked on day 22 in the calendar at (568, 665) on a:text('22')
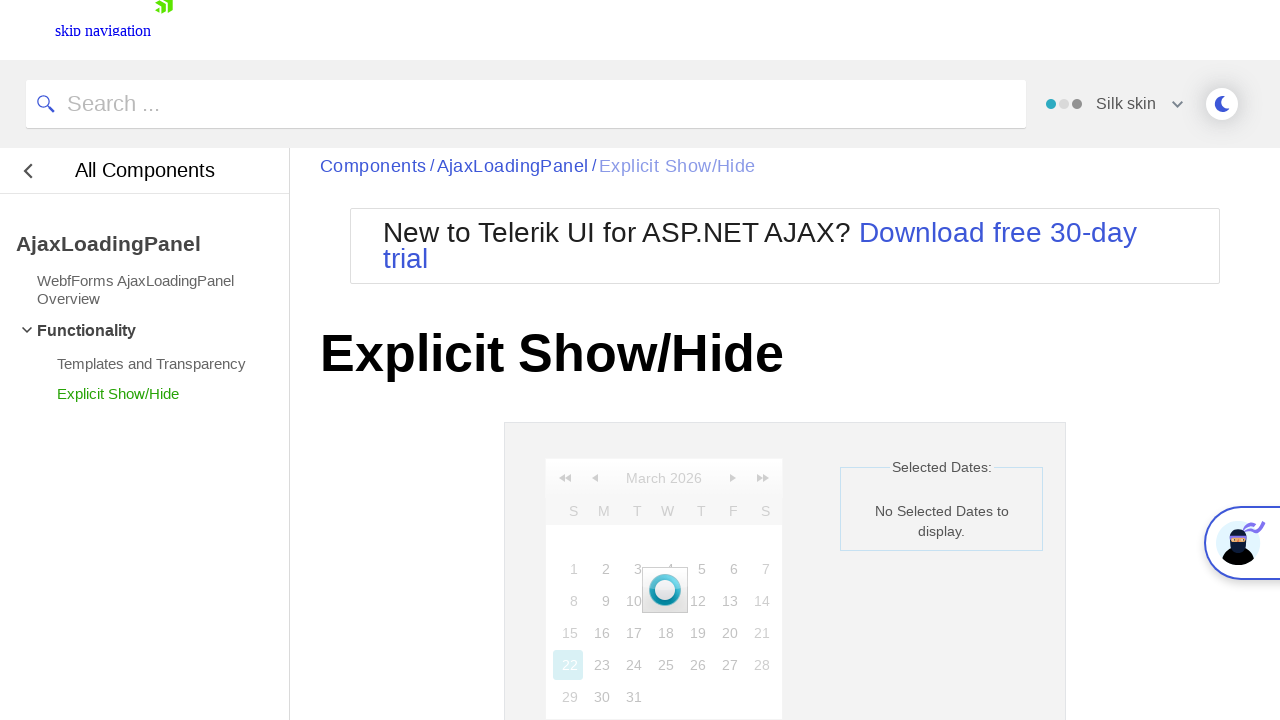

Loading indicator disappeared after selecting day 22
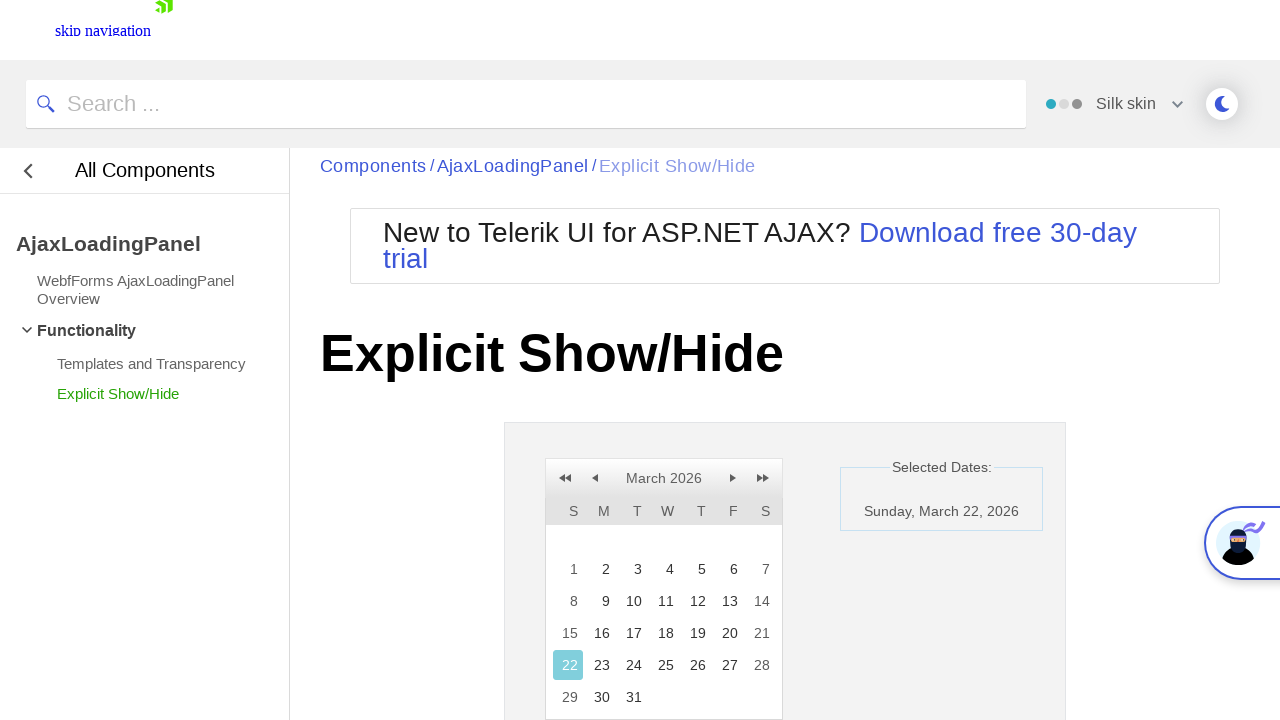

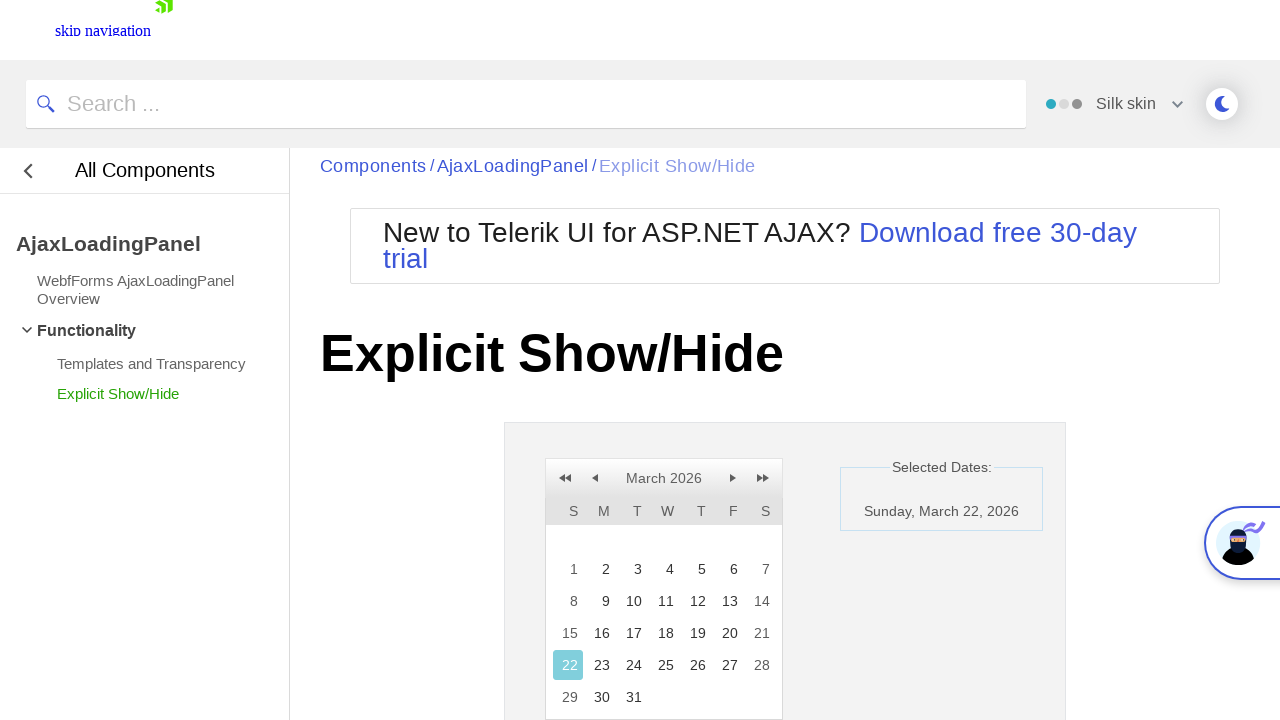